Tests that ZIP code is required by clicking Continue without entering a ZIP code and verifying an error message is displayed

Starting URL: https://www.sharelane.com/cgi-bin/register.py

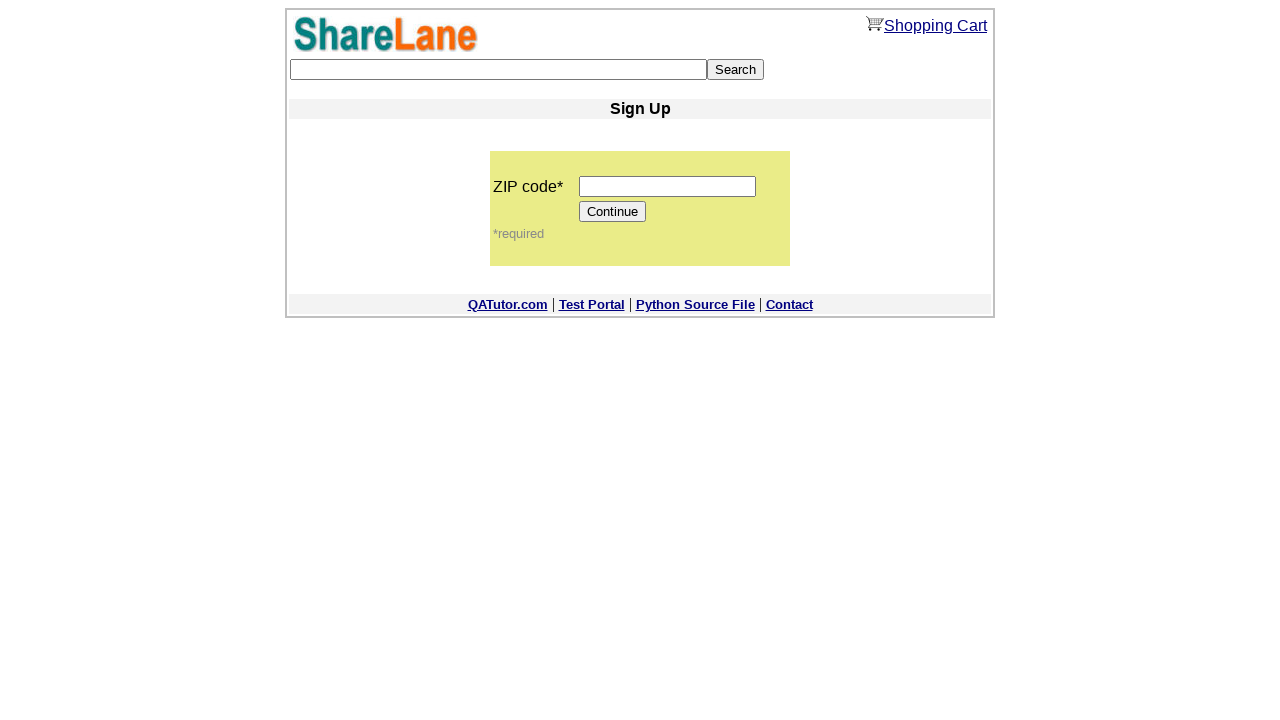

Clicked Continue button without entering ZIP code at (613, 212) on input[value='Continue']
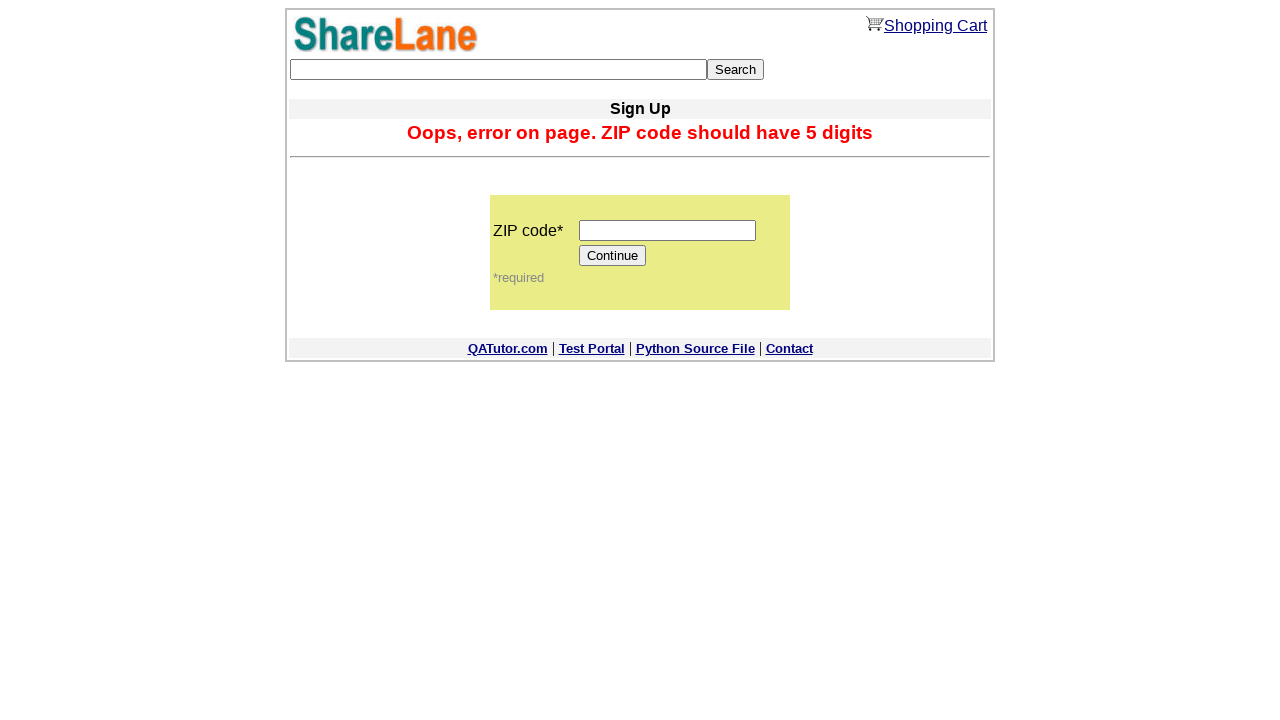

Error message appeared indicating ZIP code is required
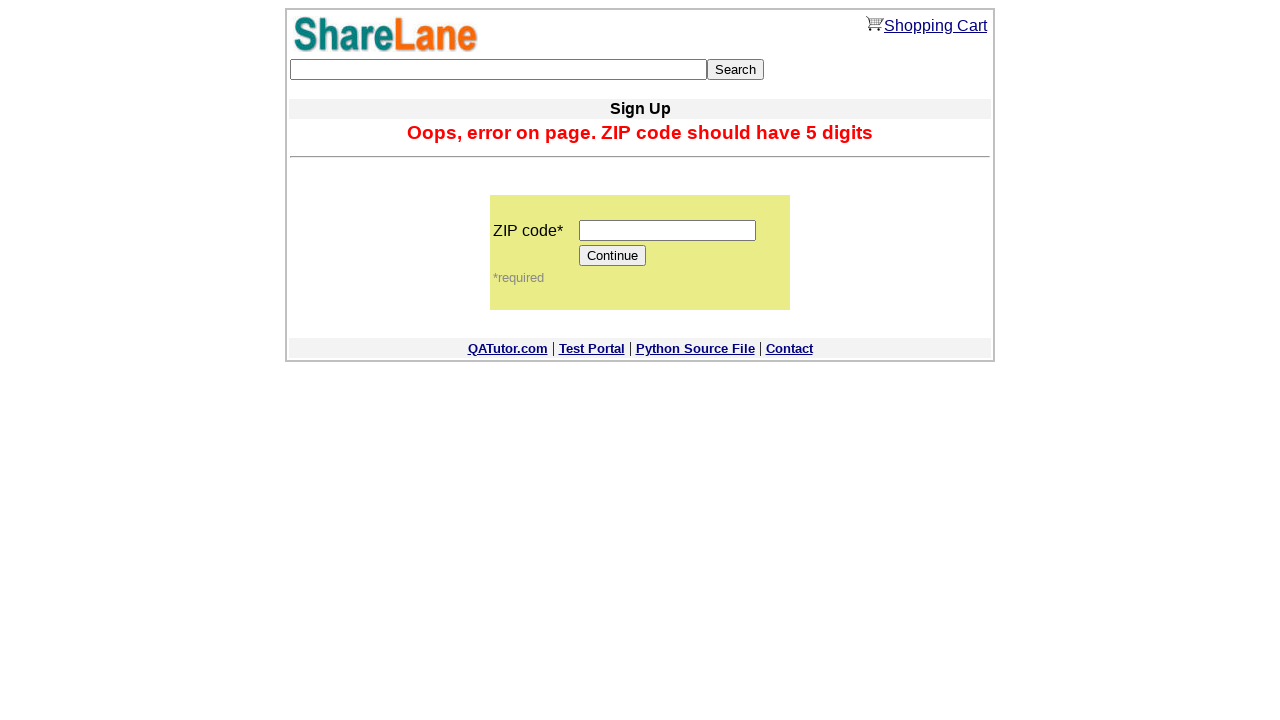

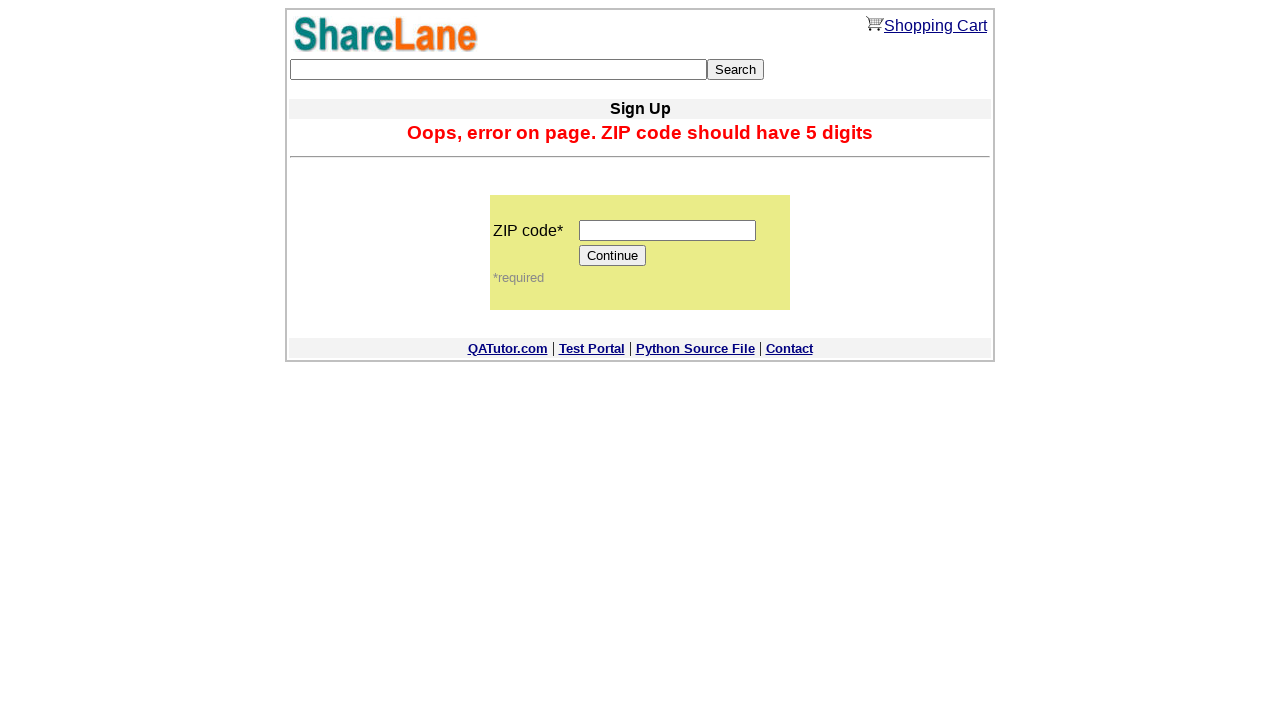